Tests shoe size availability checker by entering a valid size and verifying the success message

Starting URL: https://lm.skillbox.cc/qa_tester/module03/practice1/

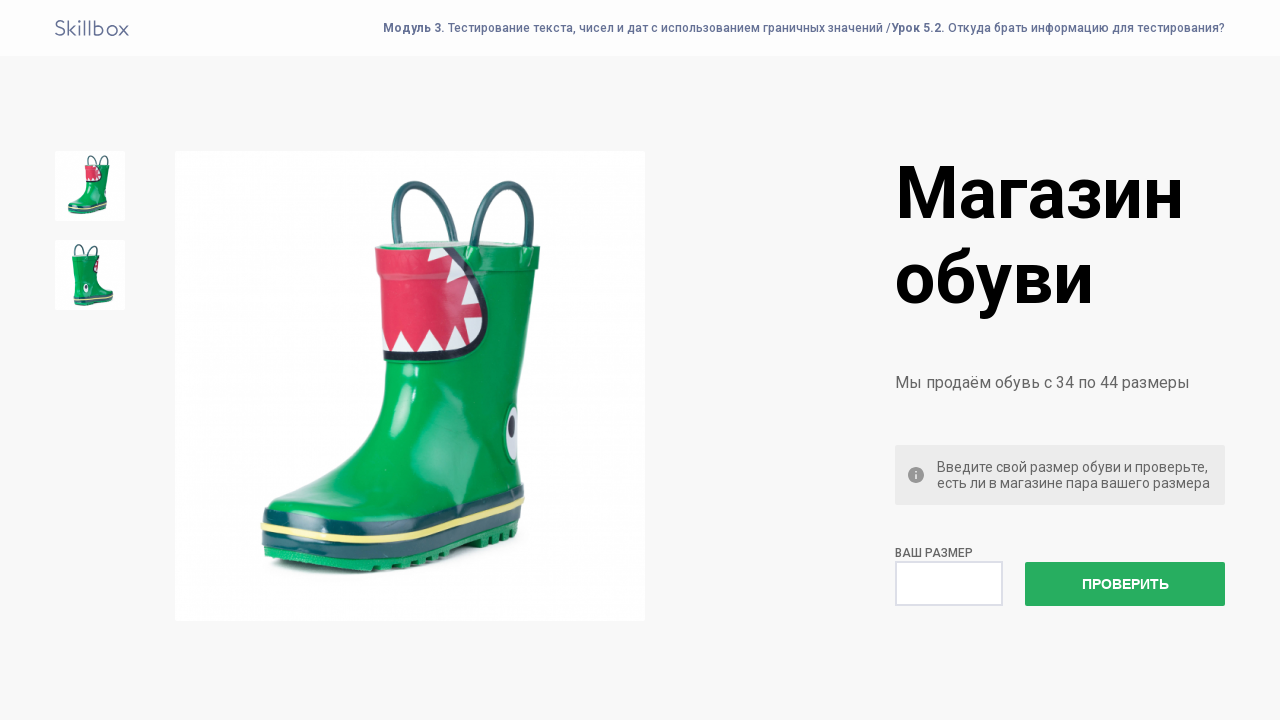

Entered shoe size '34' into input field on input
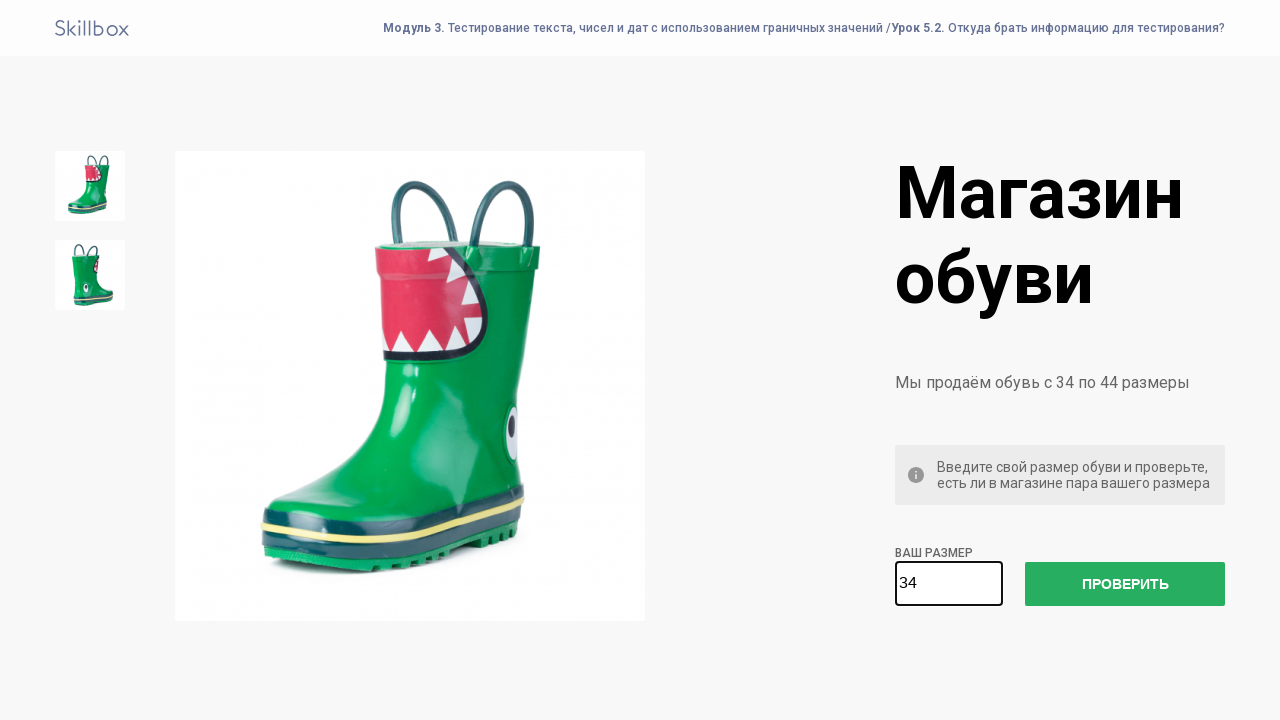

Clicked check size button at (1125, 584) on #check-size-button
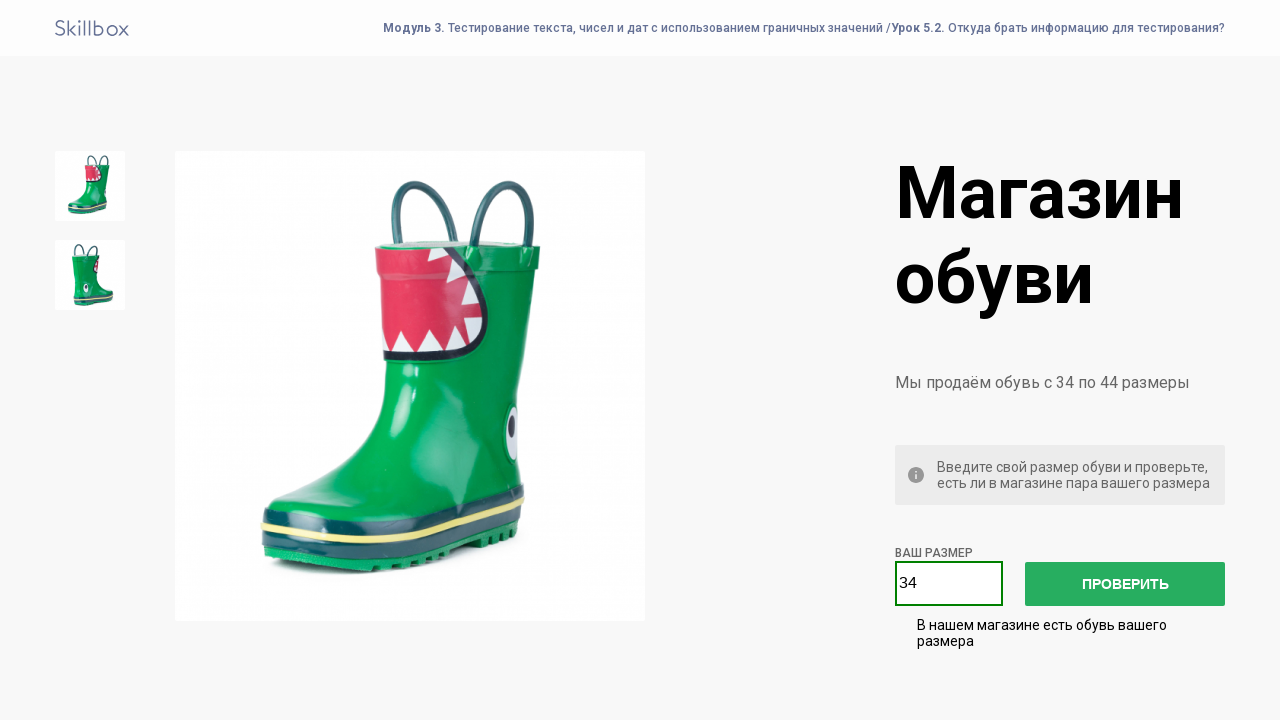

Success message appeared confirming size availability
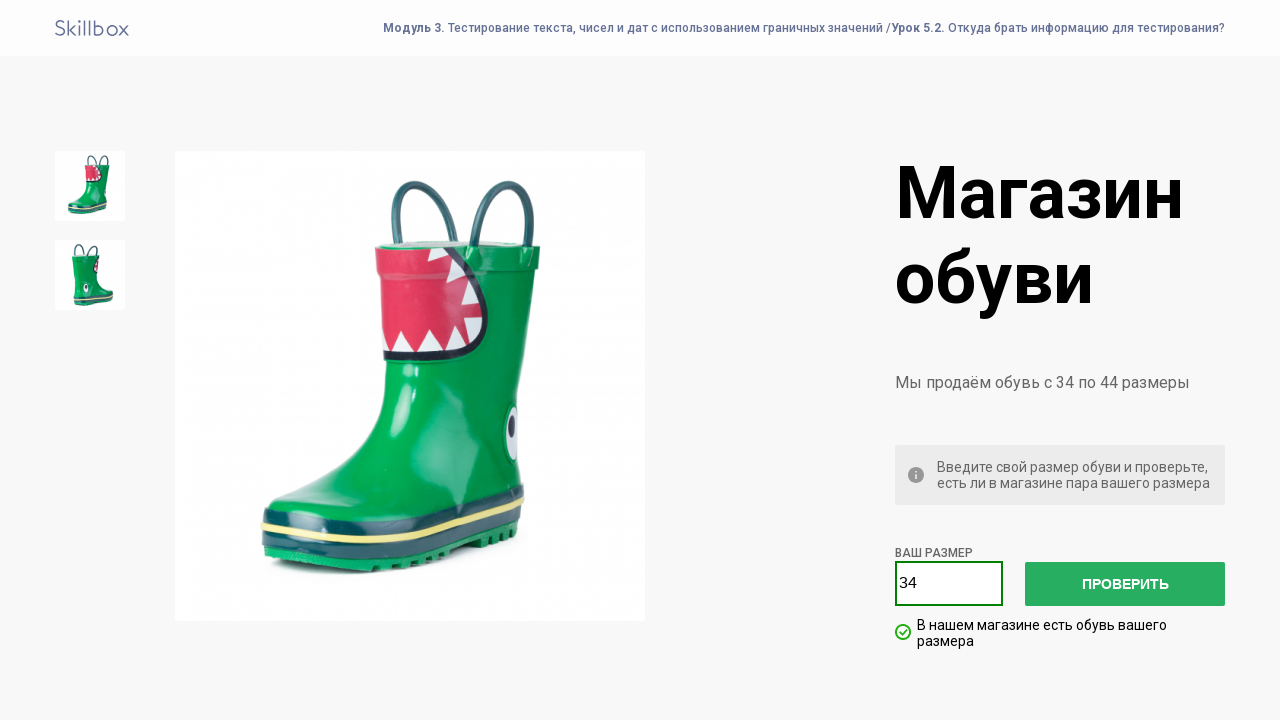

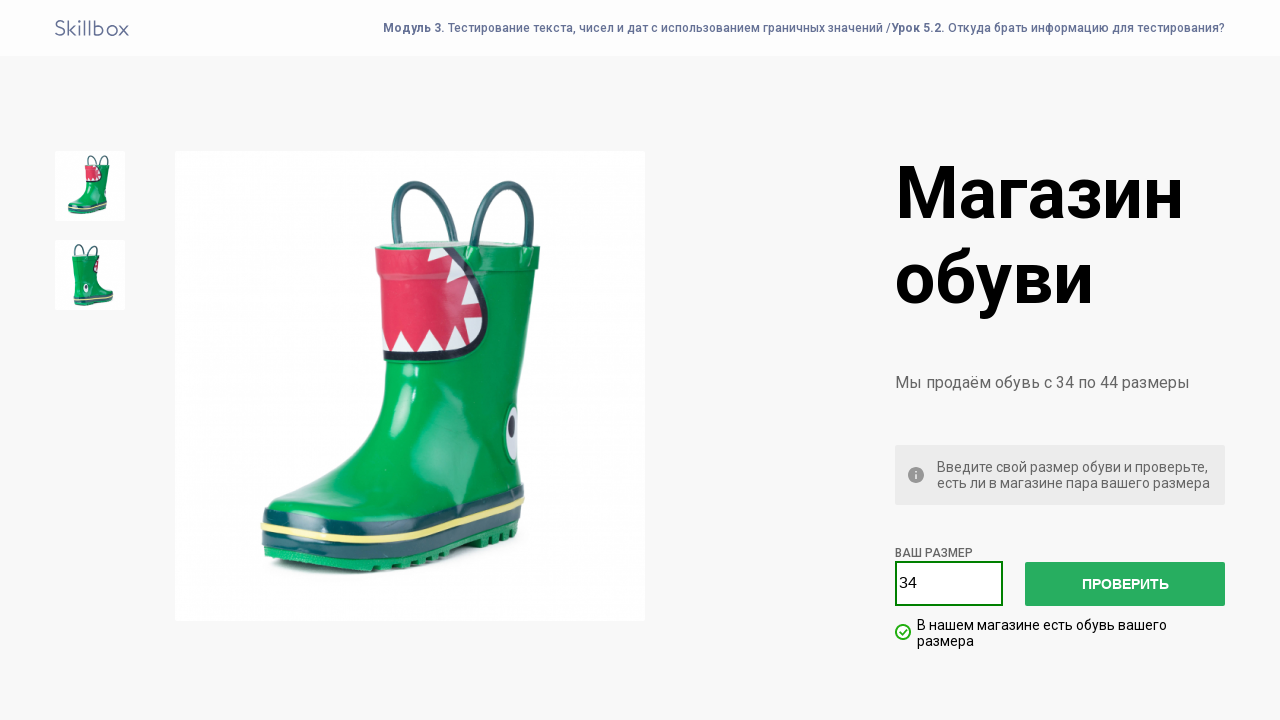